Tests dropdown selection functionality by selecting different options from a dropdown menu

Starting URL: https://the-internet.herokuapp.com/dropdown

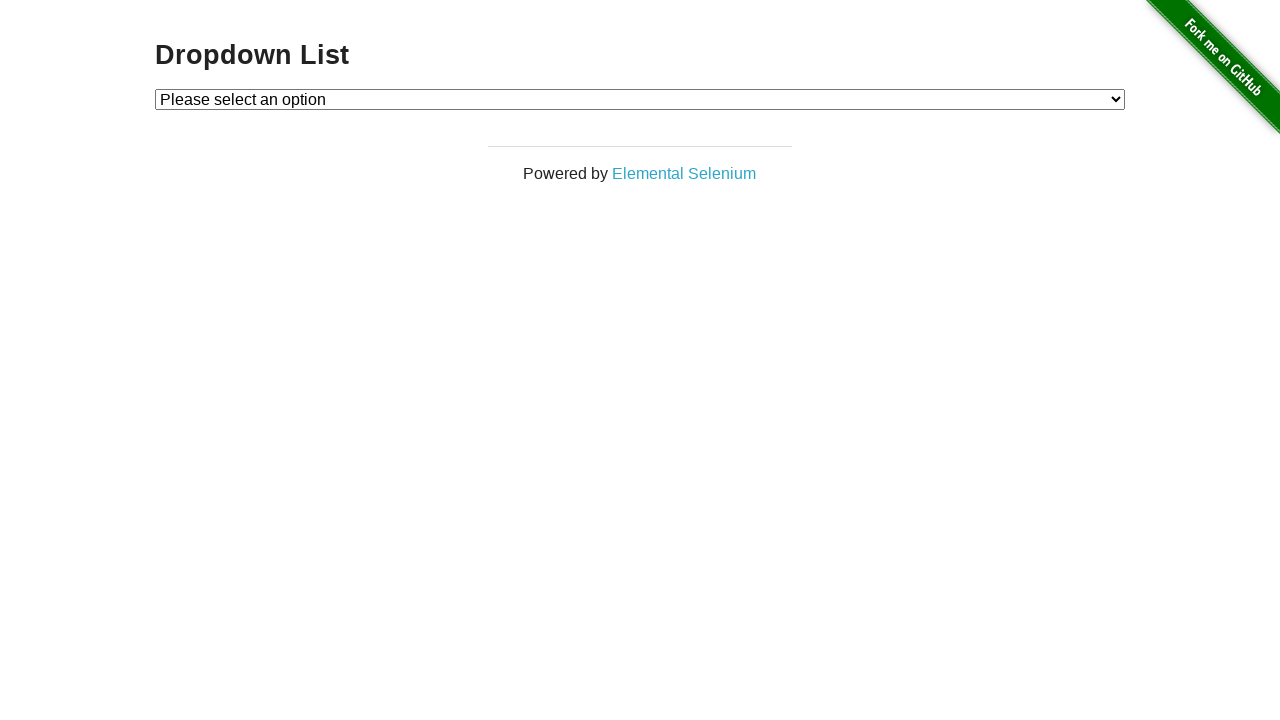

Selected Option 1 from dropdown menu on #dropdown
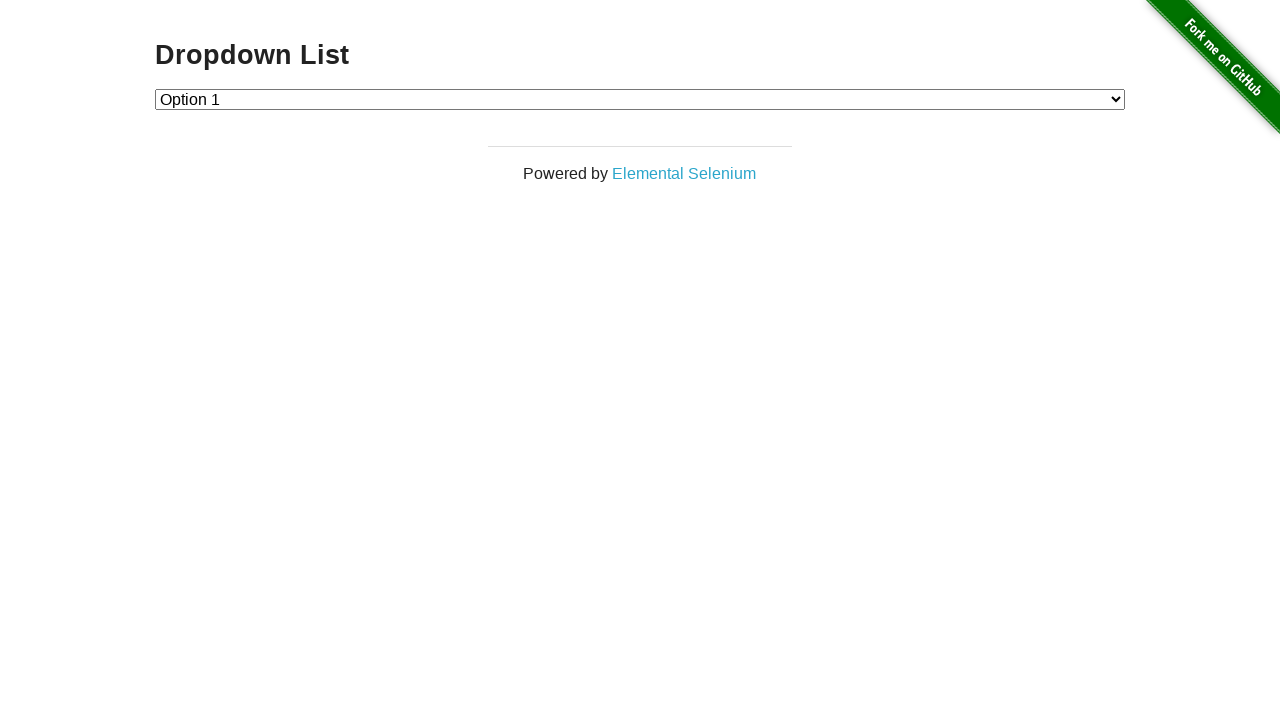

Selected Option 2 from dropdown menu on #dropdown
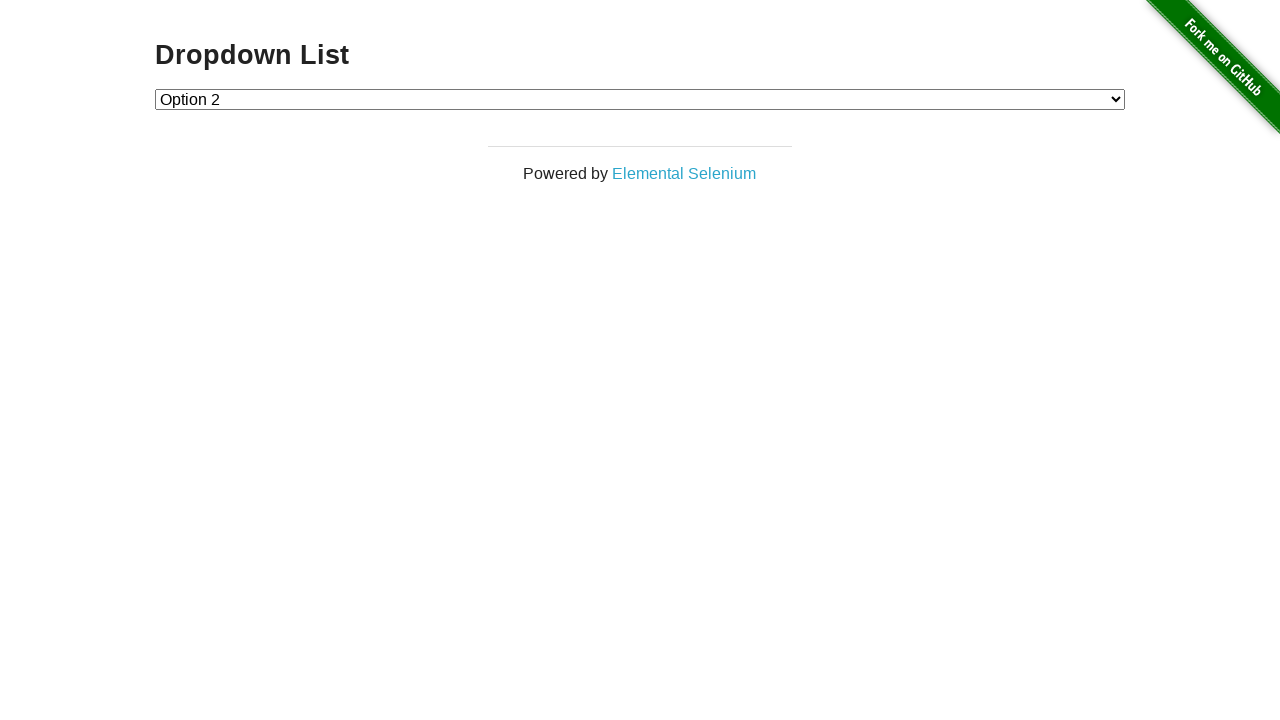

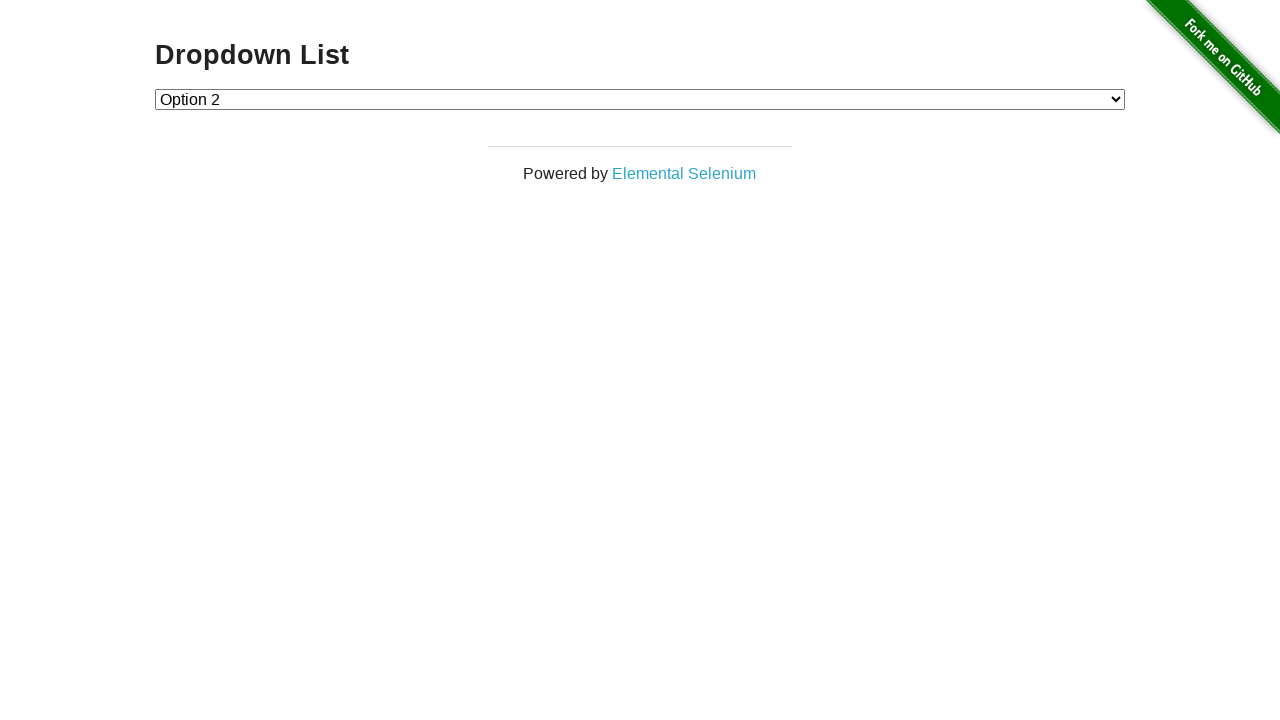